Creates a new paste on Pastebin by filling in the text content, setting expiration time to 10 minutes, adding a title, and submitting the form

Starting URL: https://pastebin.com/

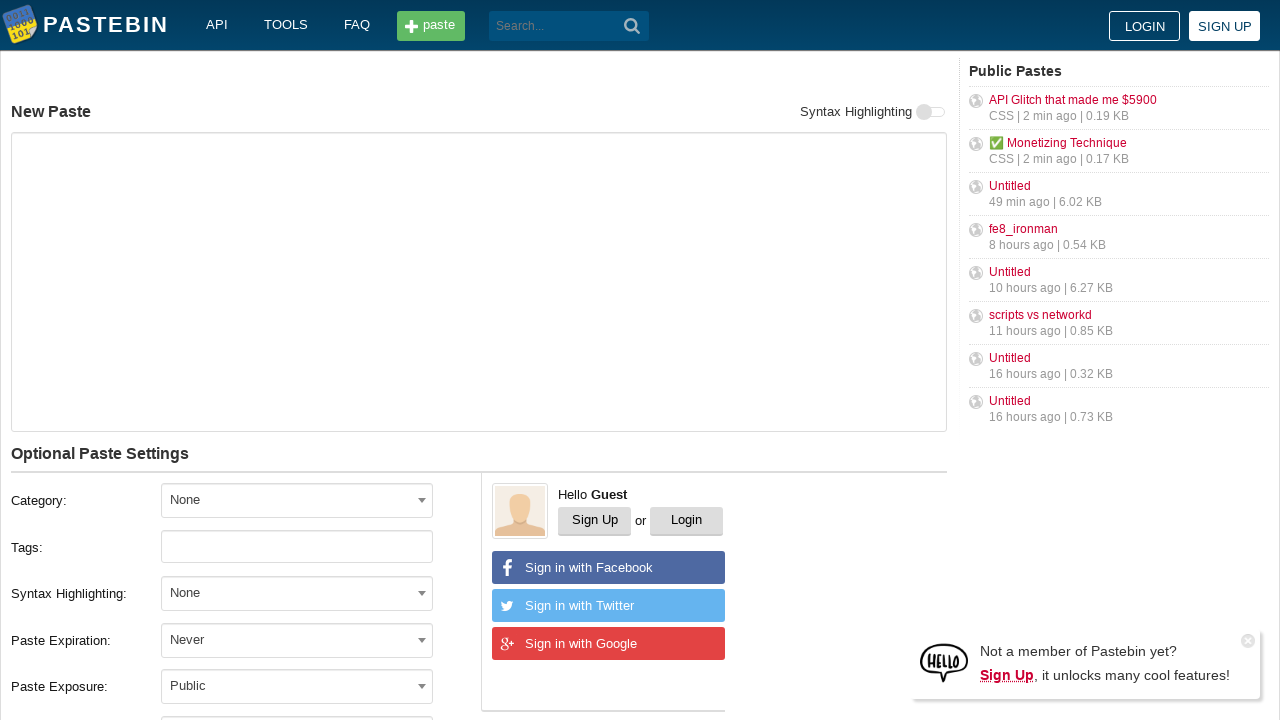

Clicked on the main text area at (479, 282) on #postform-text
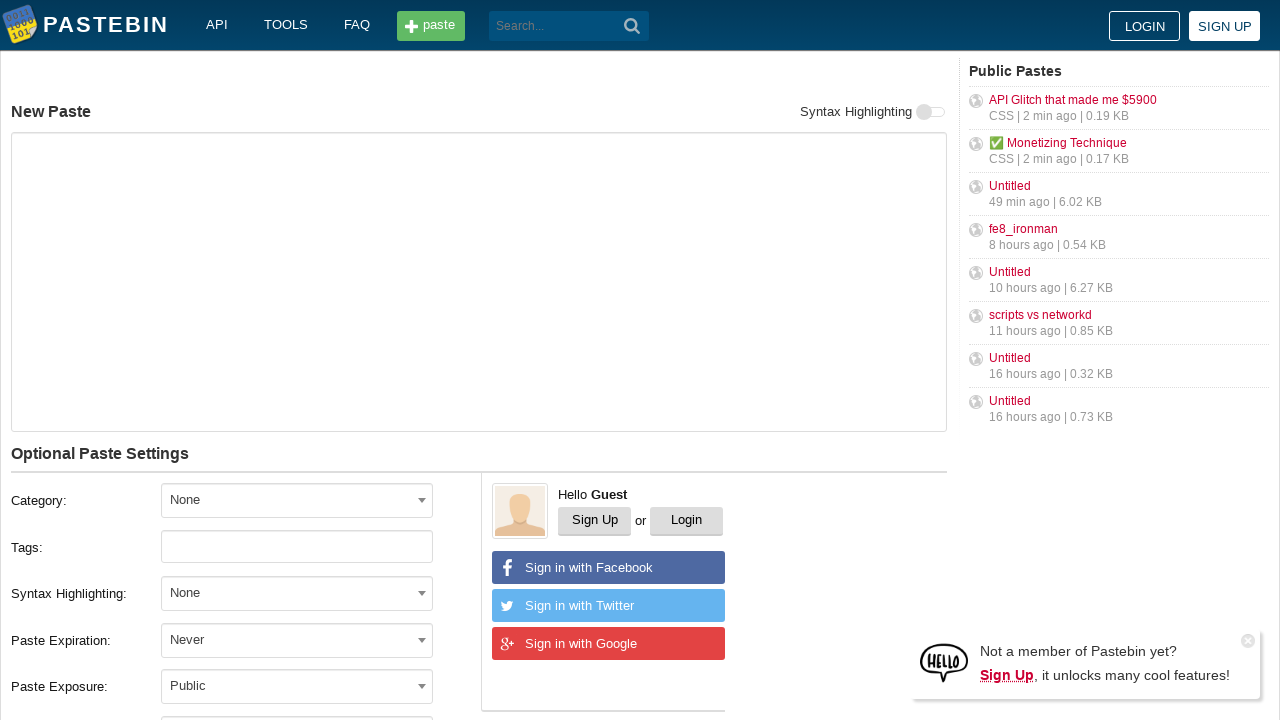

Filled text area with 'Hello from WebDriver' on #postform-text
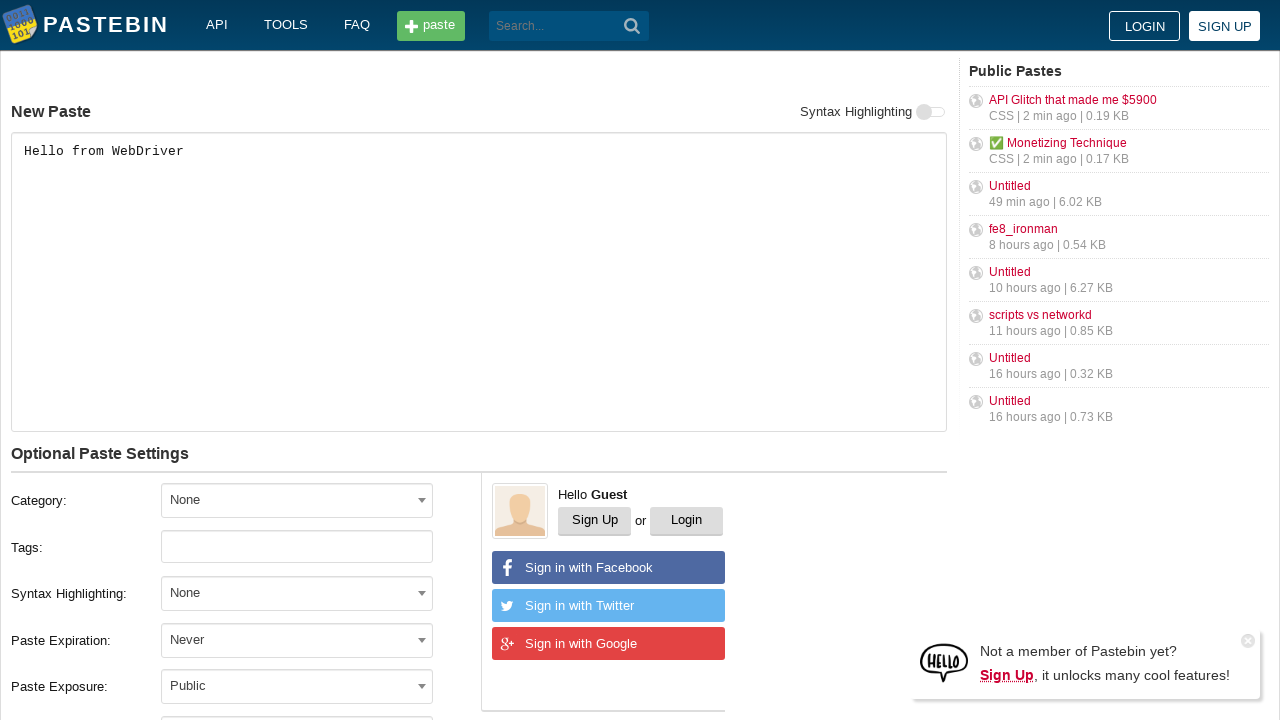

Clicked on expiration dropdown to open options at (297, 640) on #select2-postform-expiration-container
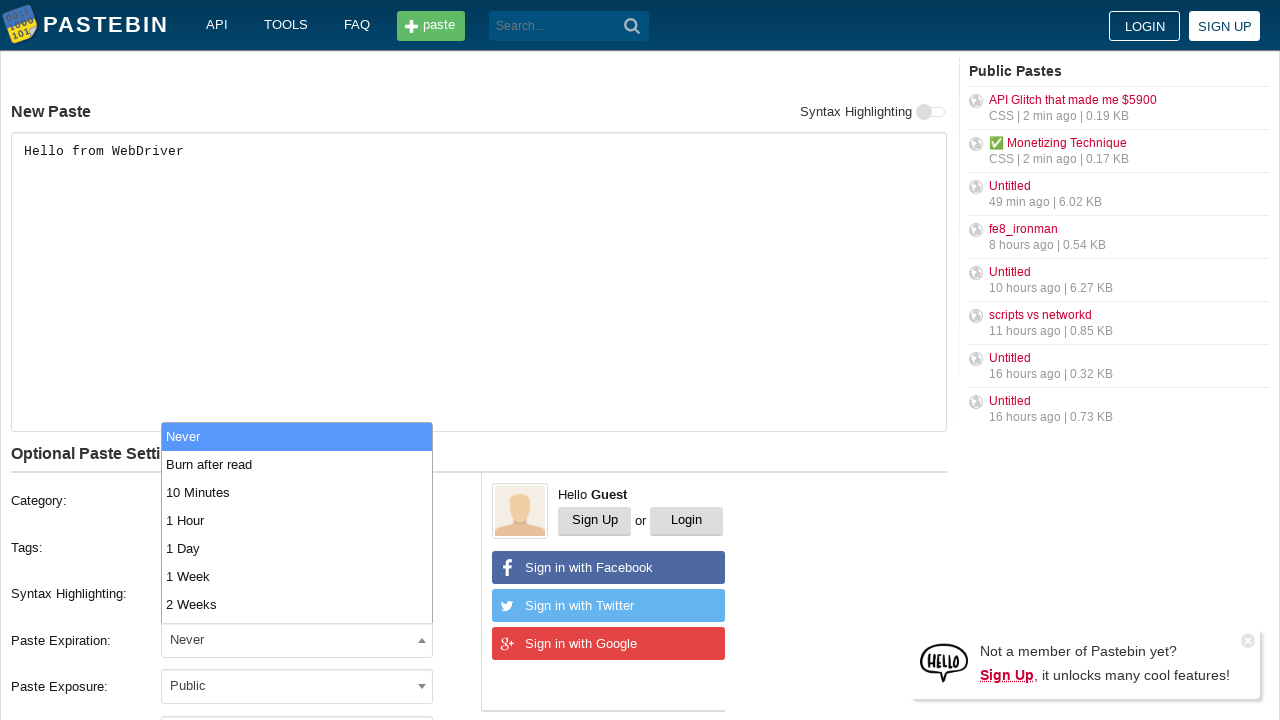

Selected '10 Minutes' expiration option at (297, 492) on xpath=//li[text()='10 Minutes']
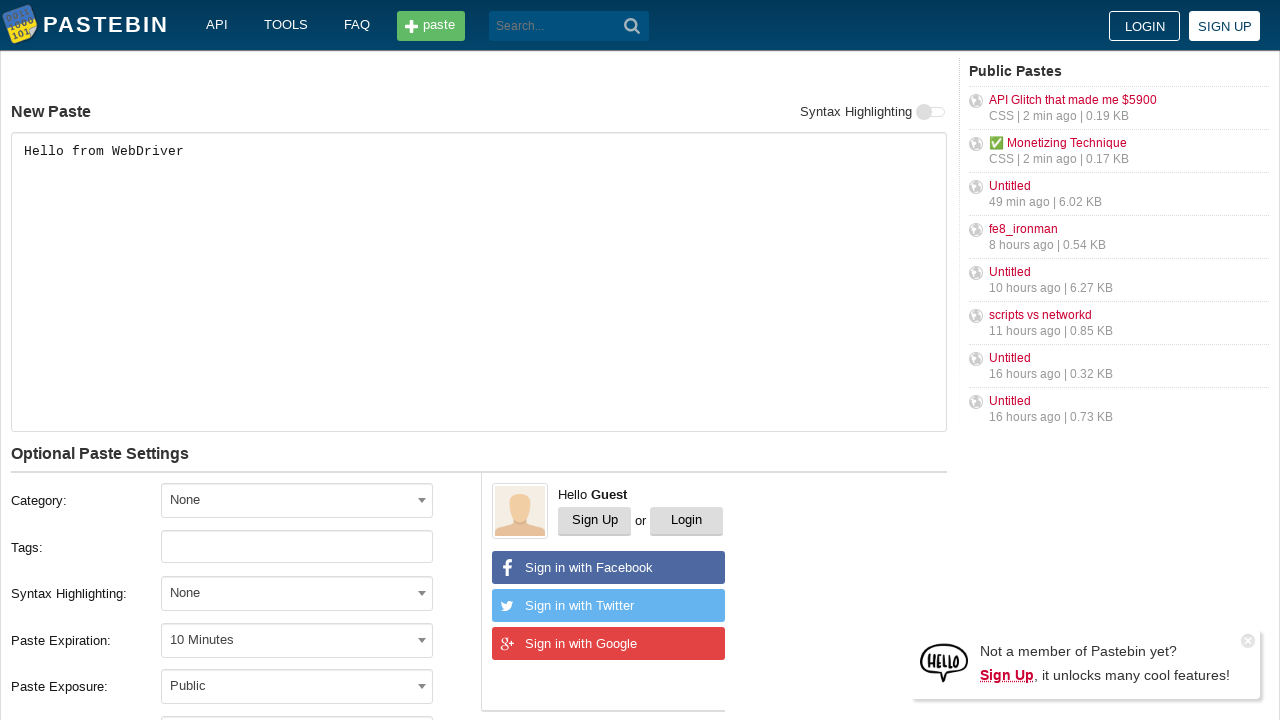

Filled paste title with 'helloweb' on #postform-name
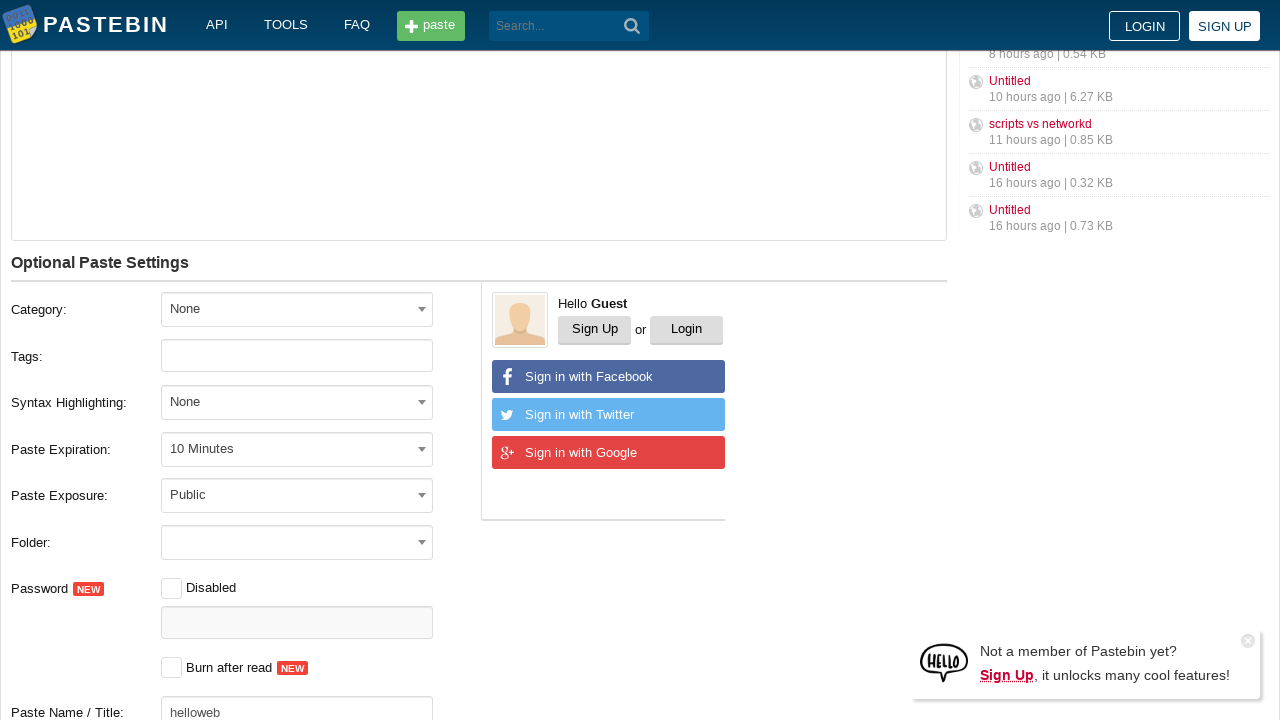

Clicked submit button to create the paste at (632, 26) on xpath=//button[@type='submit']
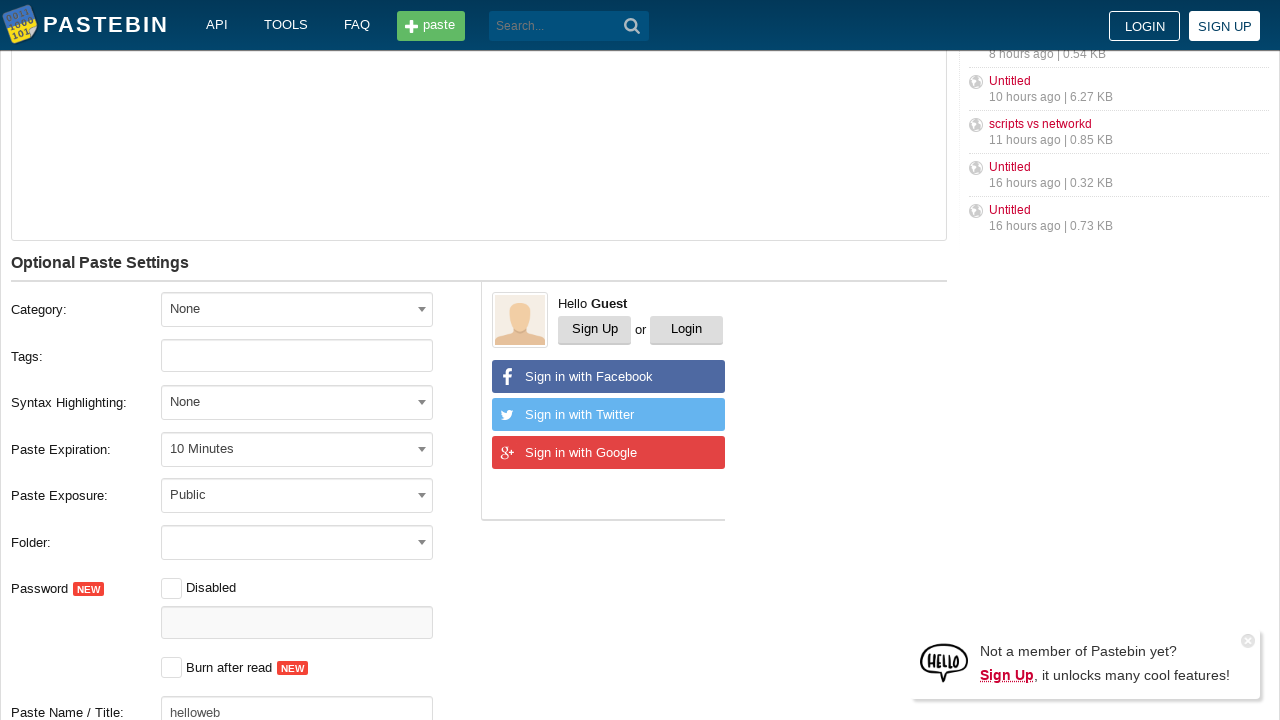

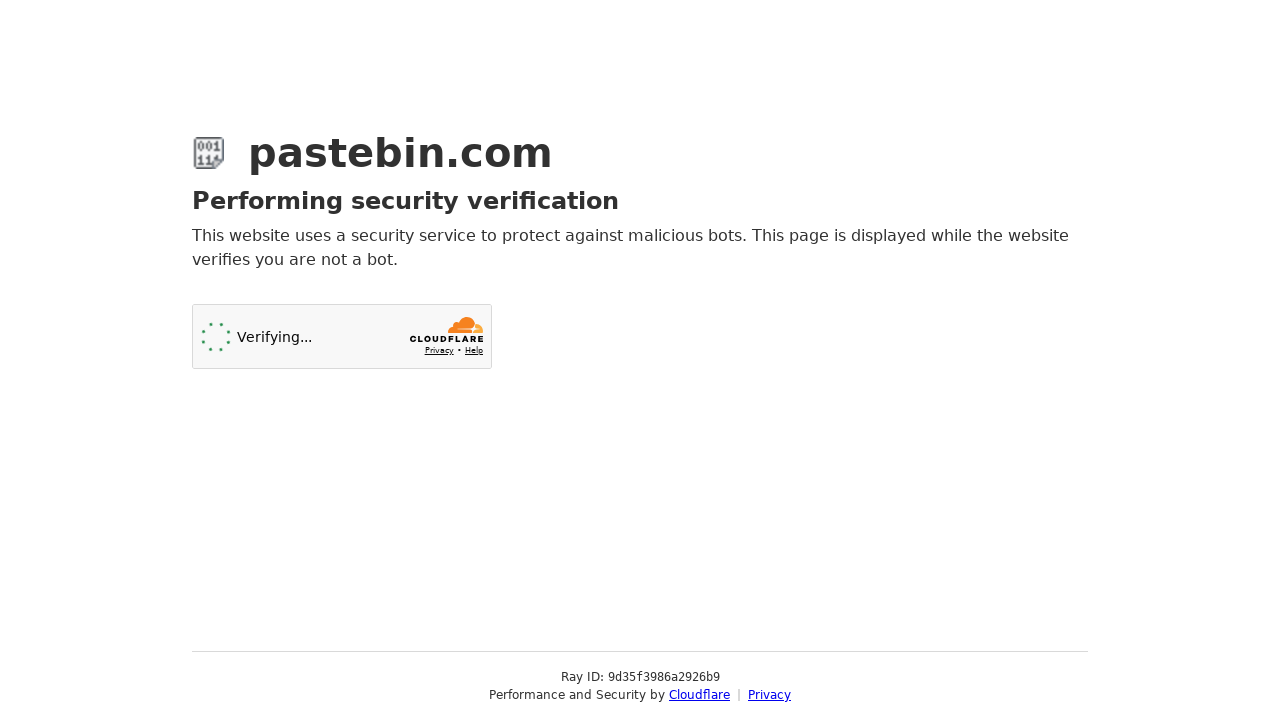